Tests search functionality by focusing on the search textbox, typing a search query, clicking search, and verifying results contain expected text

Starting URL: https://danube-web.shop/

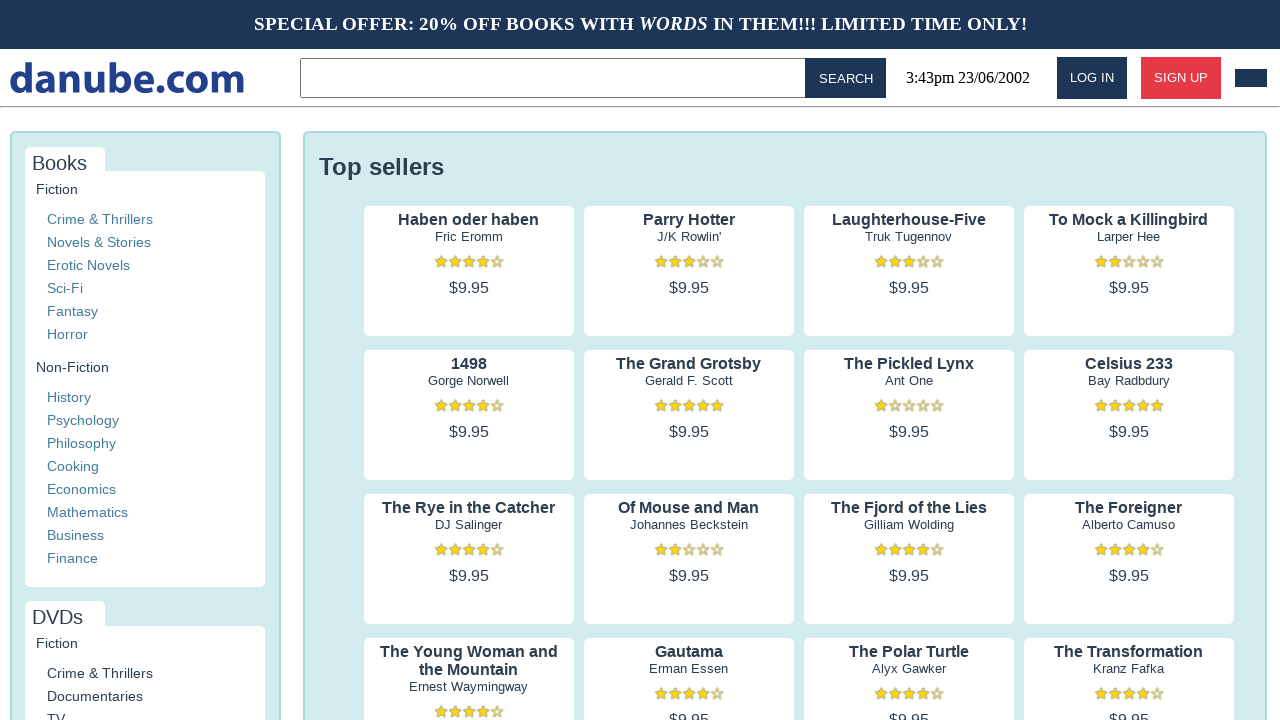

Focused on search textbox on internal:role=textbox
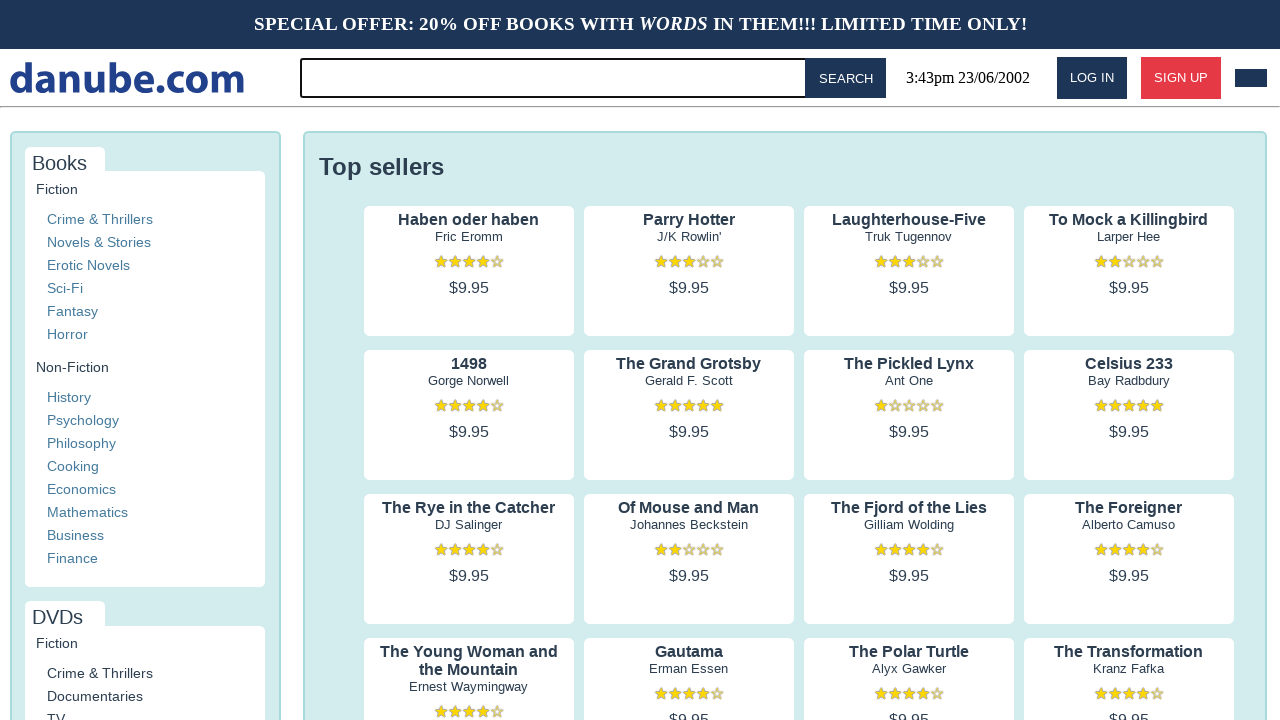

Filled search textbox with 'catcher' on internal:role=textbox
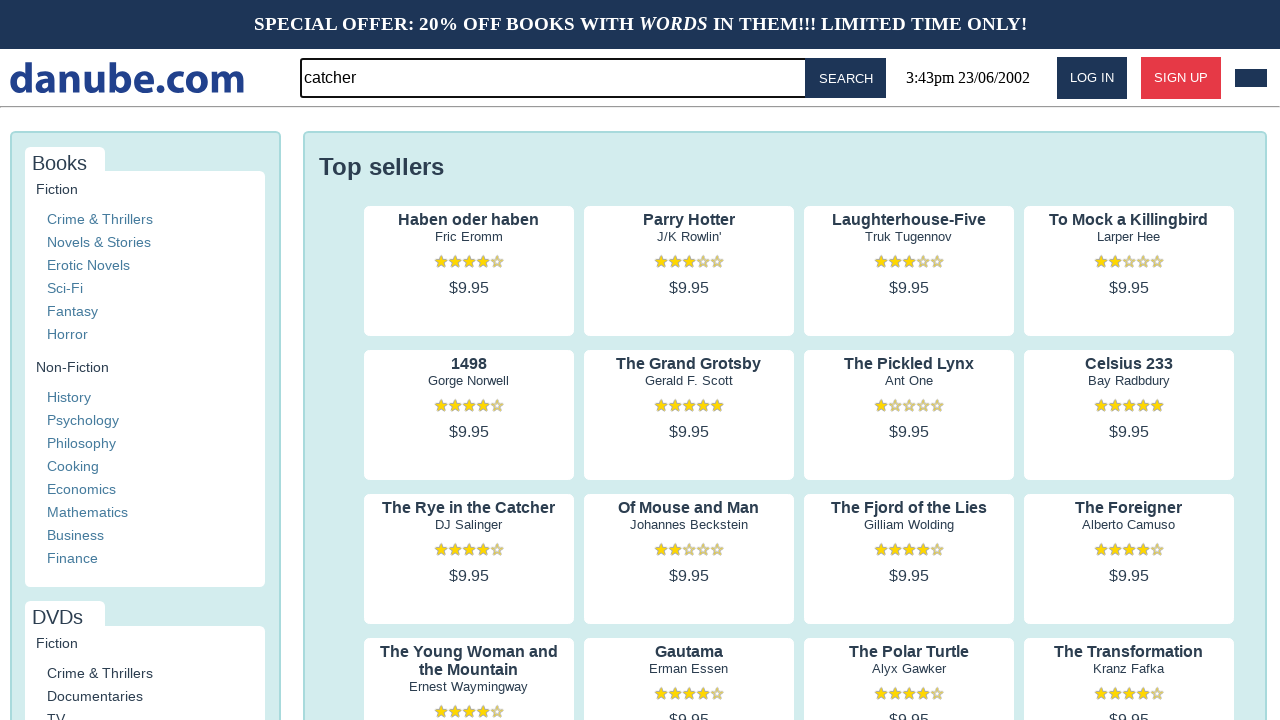

Clicked Search button at (846, 78) on internal:role=button[name="Search"i]
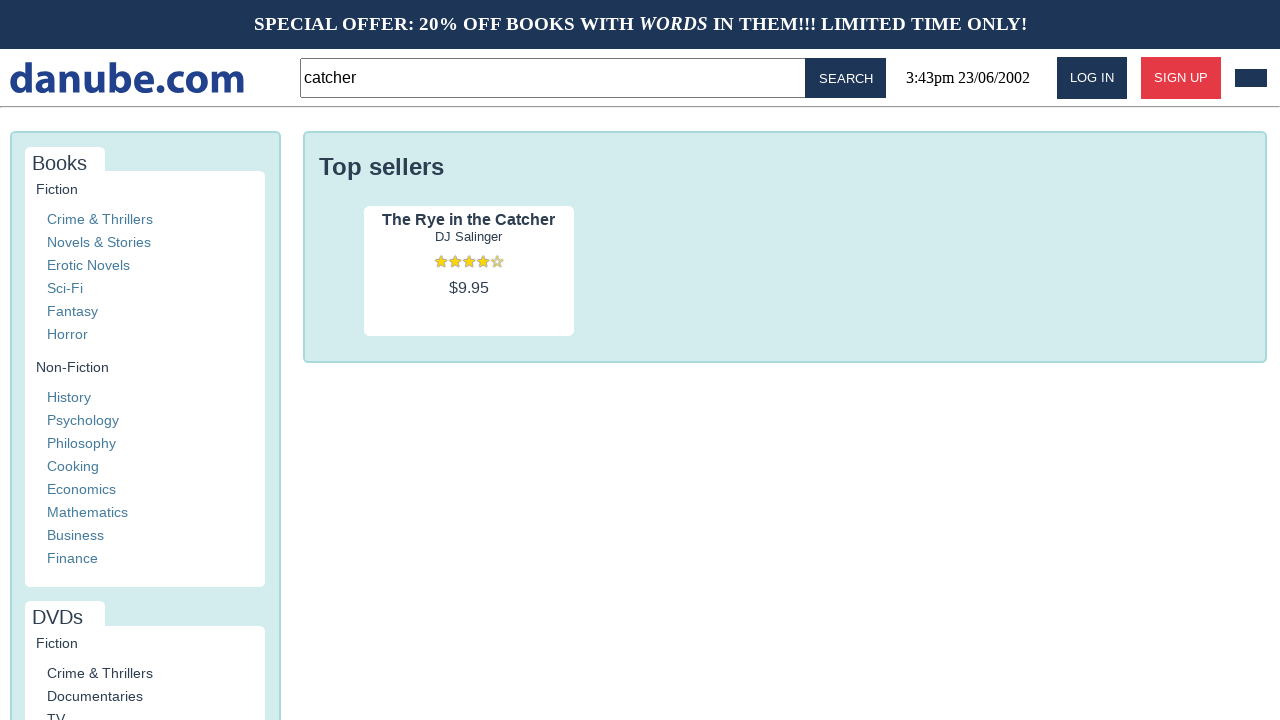

Verified search results contain 'Rye'
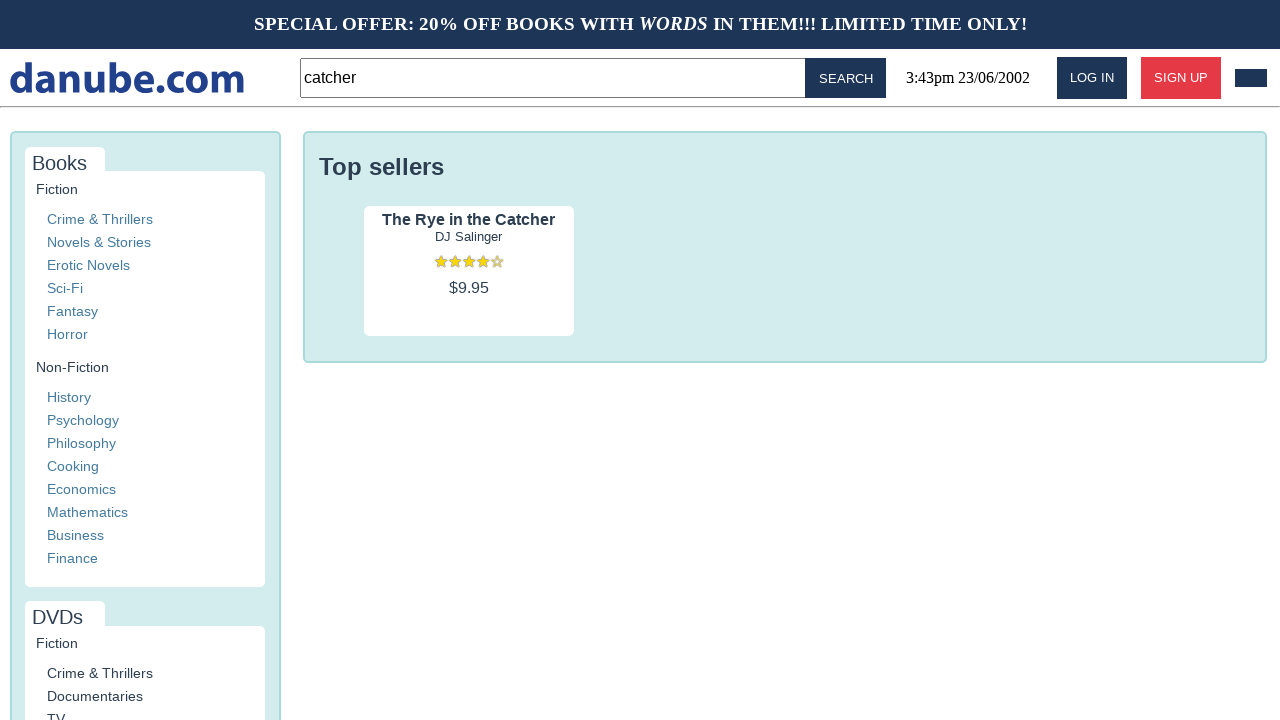

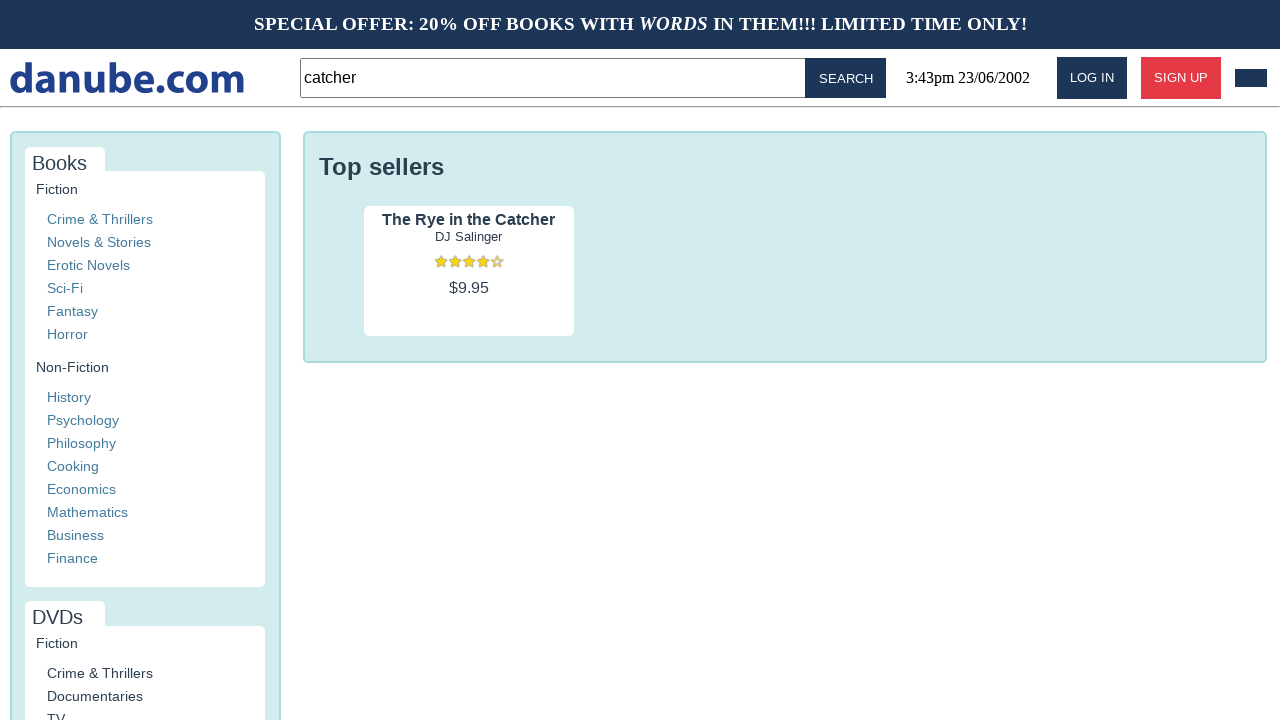